Navigates to Rediff homepage and clicks the Sign in link to go to the login page

Starting URL: https://www.rediff.com/

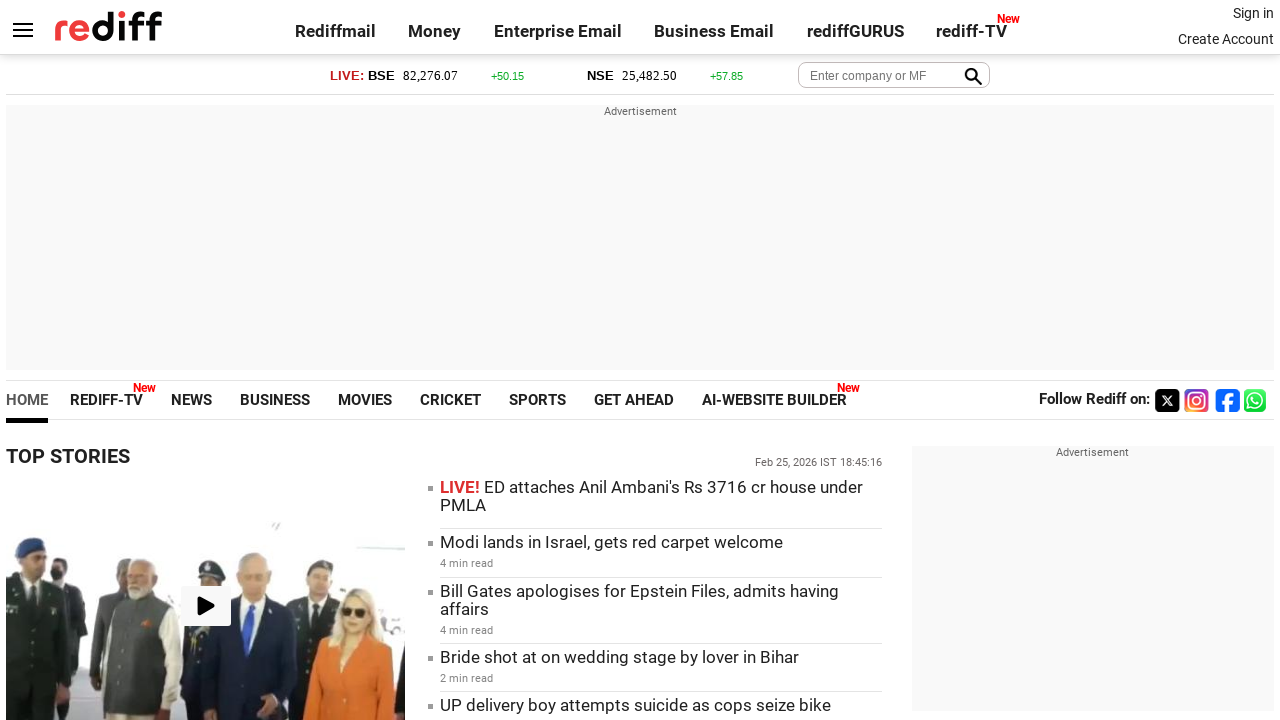

Navigated to Rediff homepage
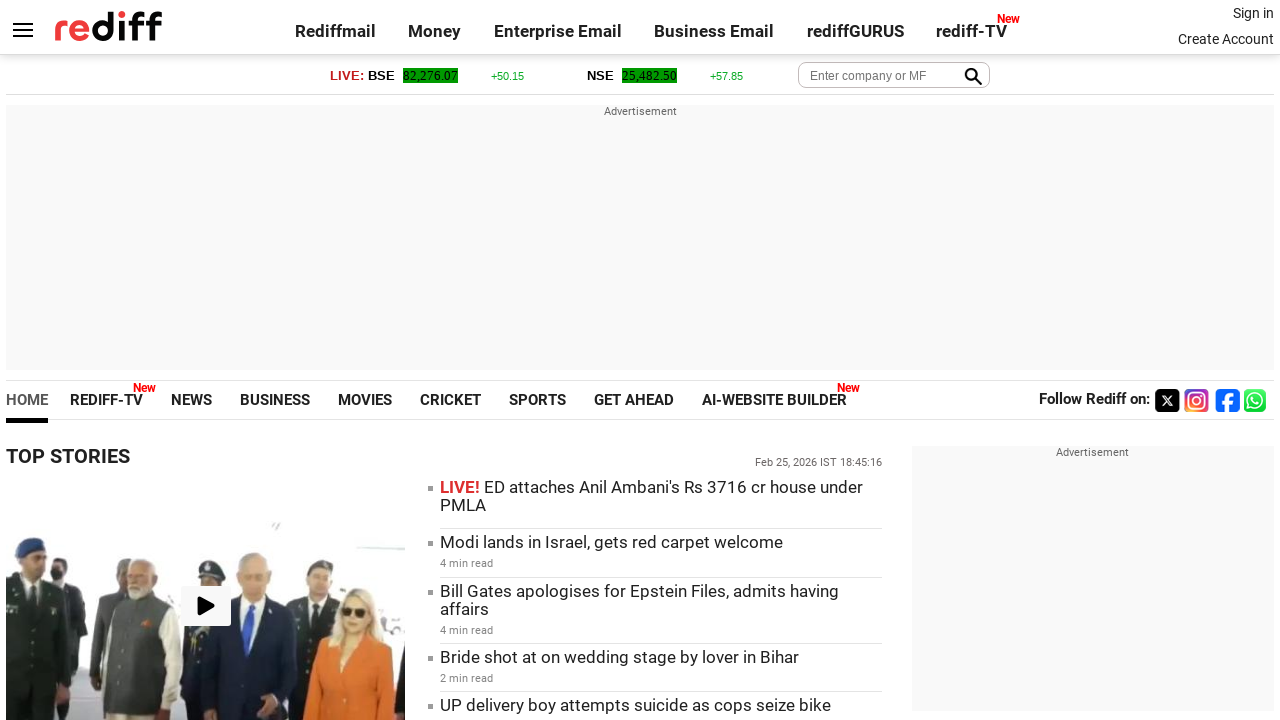

Clicked Sign in link to navigate to login page at (1253, 13) on a:text('Sign in')
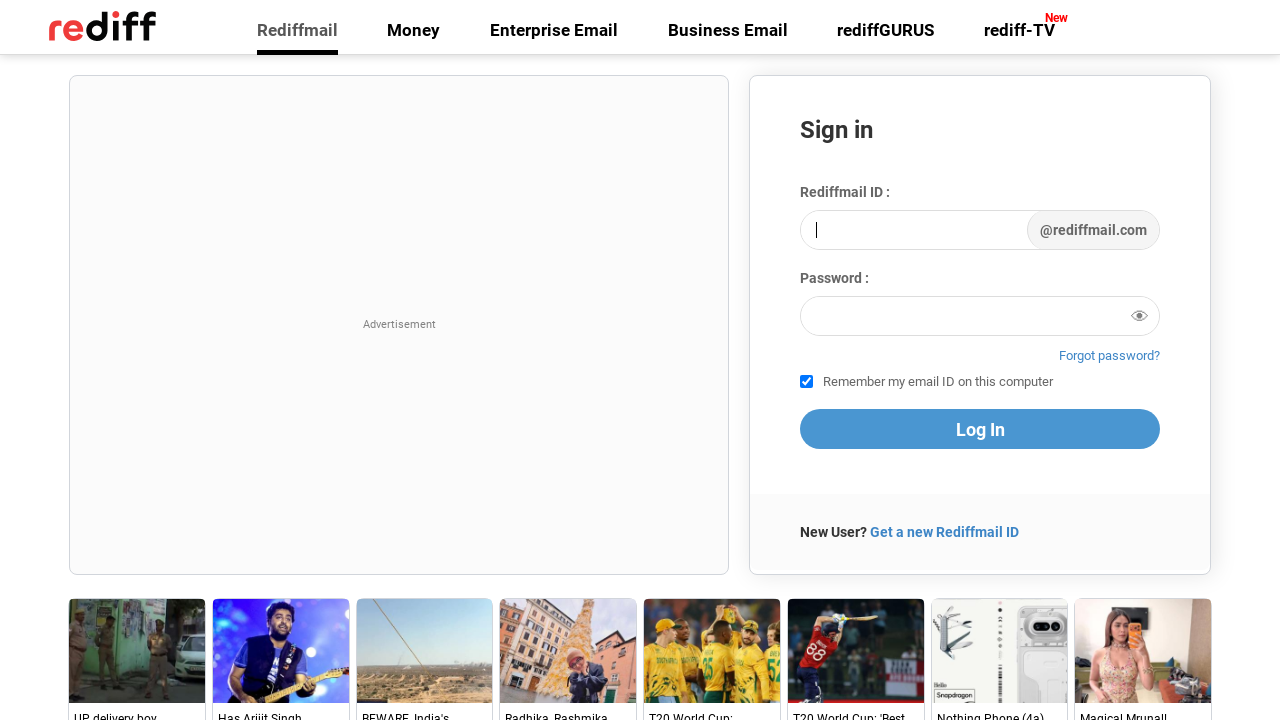

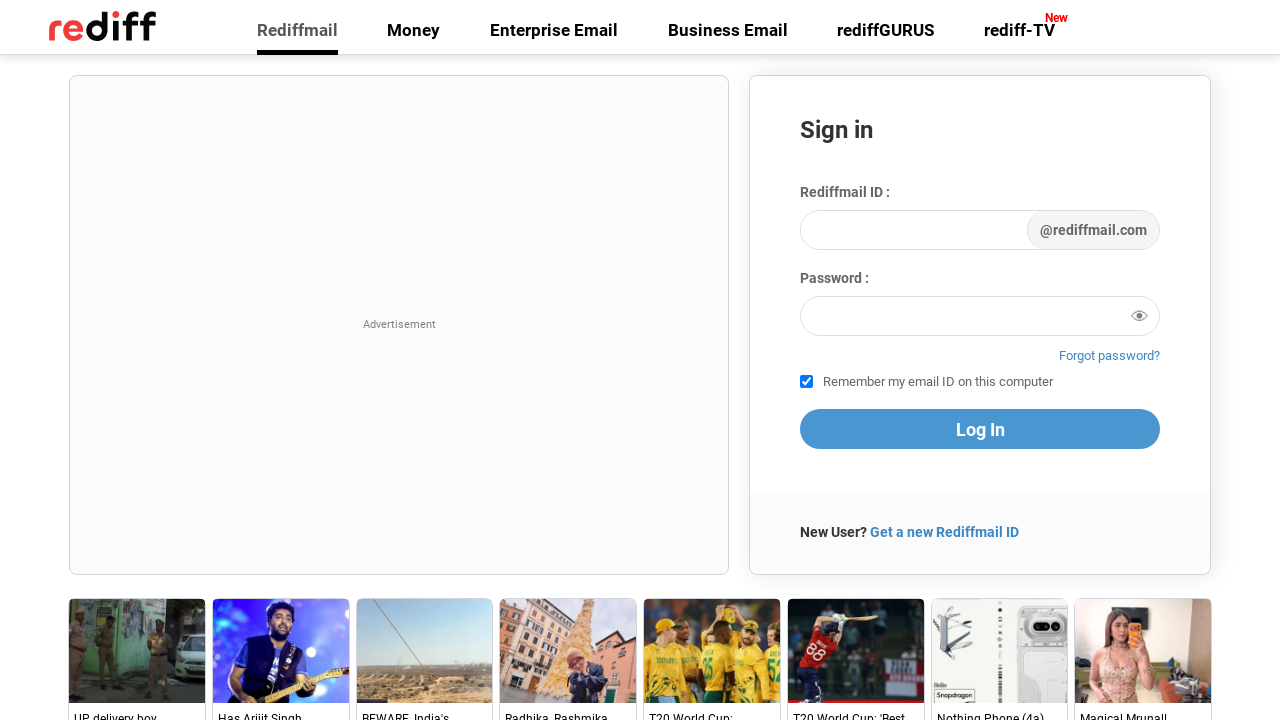